Tests JavaScript alert handling functionality by triggering and interacting with three types of browser dialogs: a simple alert (accept), a confirmation dialog (accept), and a prompt dialog (enter text and accept).

Starting URL: https://testpages.herokuapp.com/styled/alerts/alert-test.html

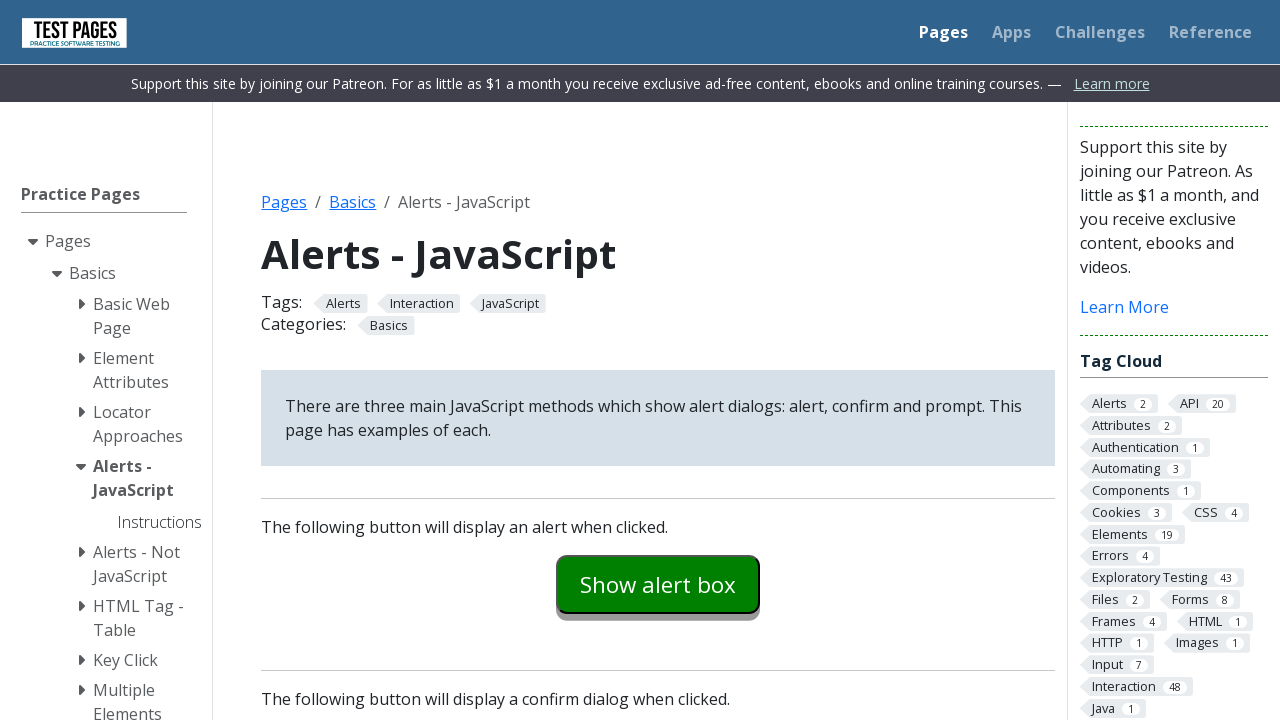

Clicked alert examples button to trigger simple alert at (658, 584) on #alertexamples
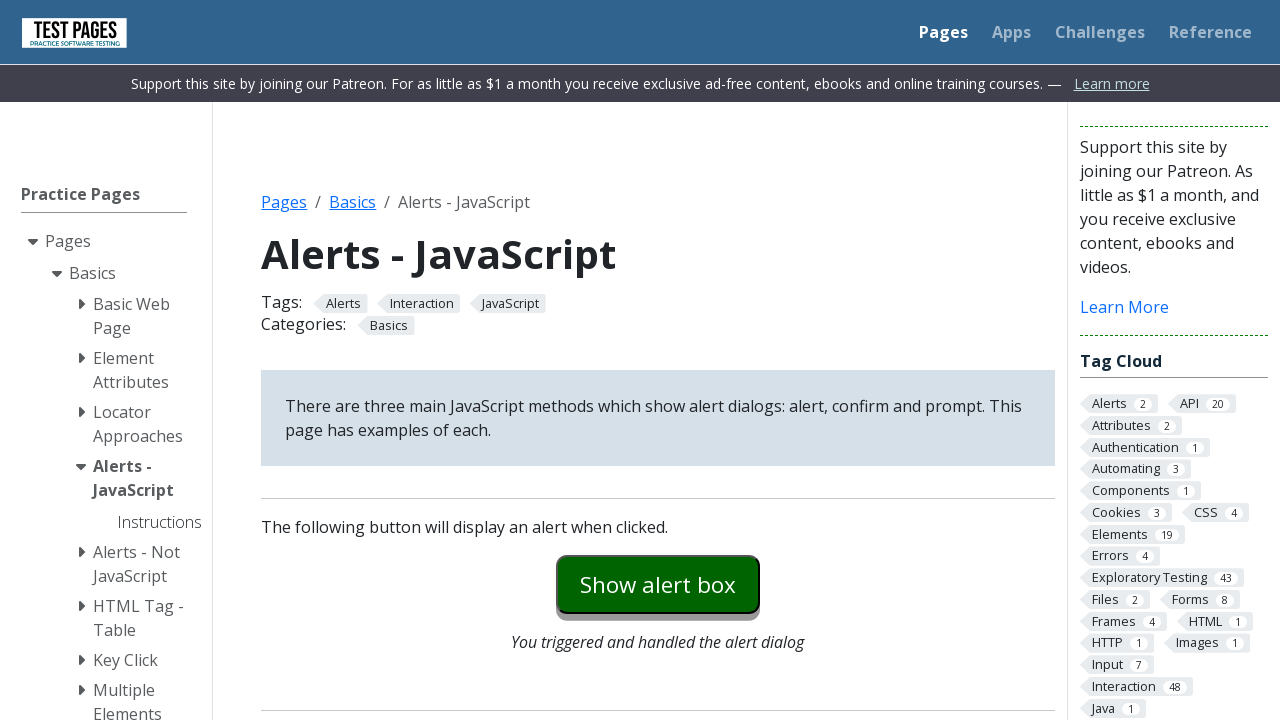

Set up dialog handler and clicked alert button, simple alert accepted at (658, 584) on #alertexamples
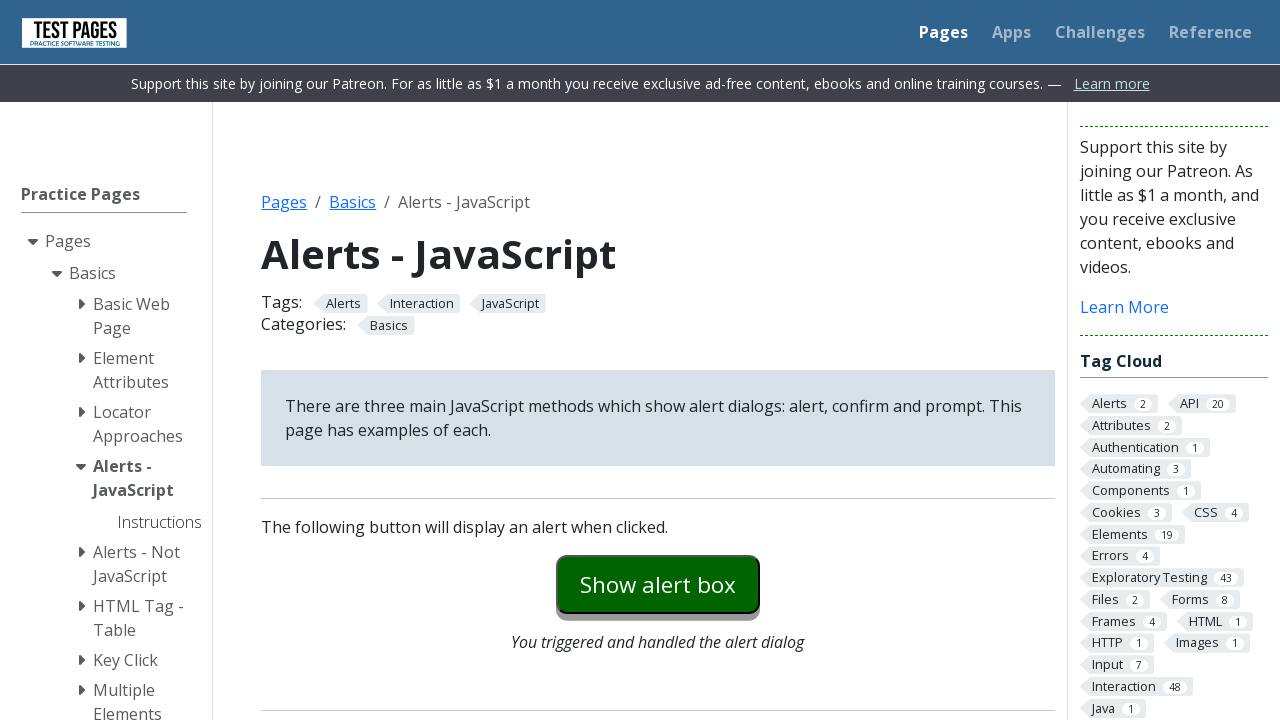

Set up confirmation dialog handler and clicked confirm button, confirmation accepted at (658, 360) on #confirmexample
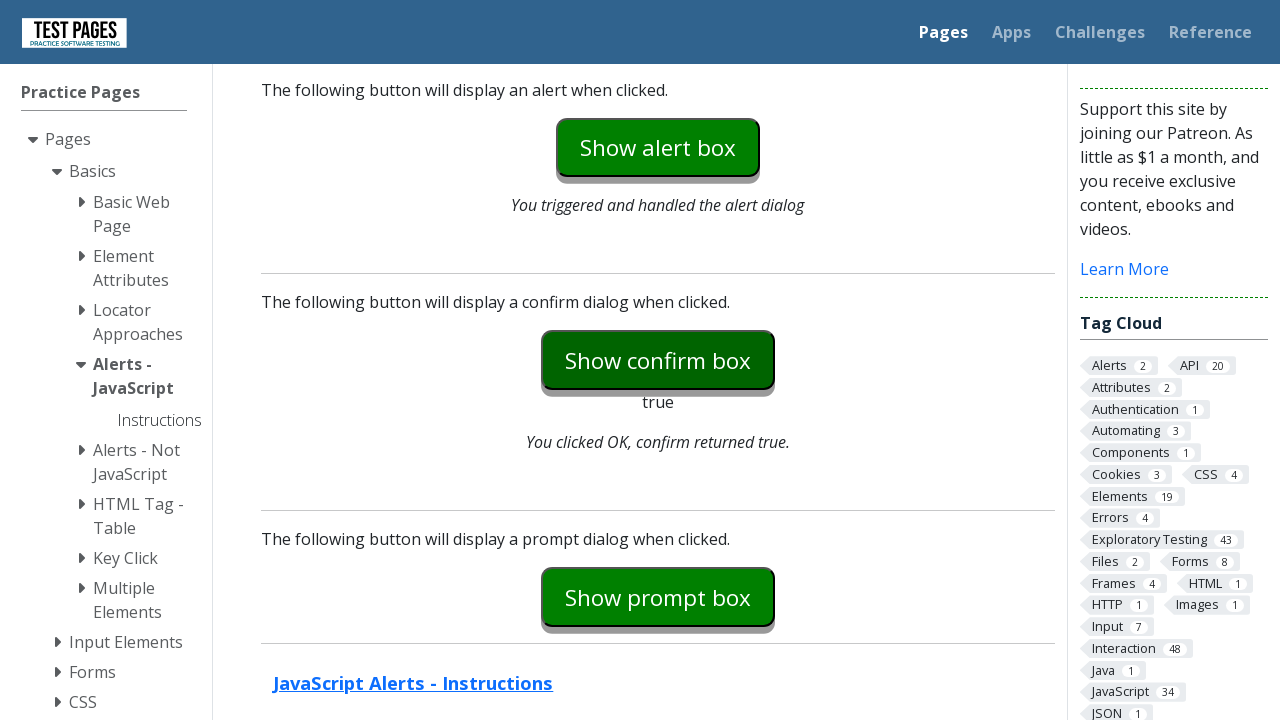

Waited 500ms for confirmation dialog to be processed
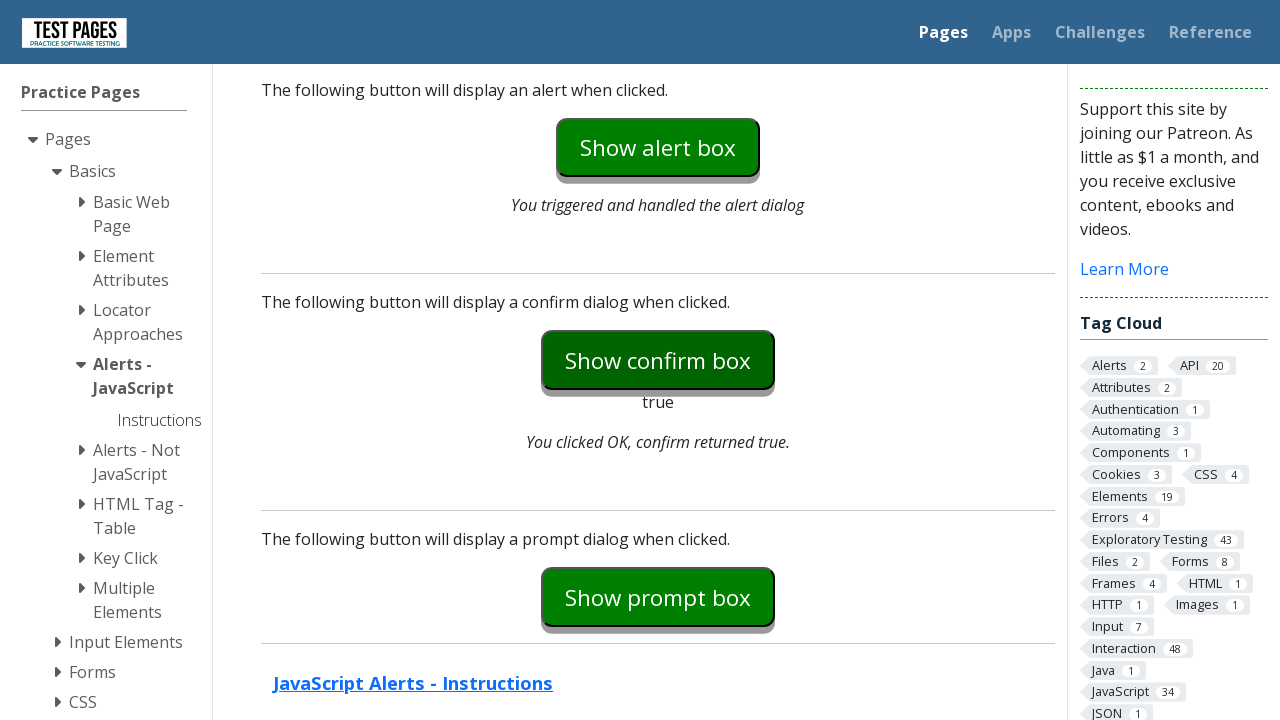

Removed confirmation handler, set up prompt handler, and clicked prompt button, entered 'Selenium Test' and accepted at (658, 597) on #promptexample
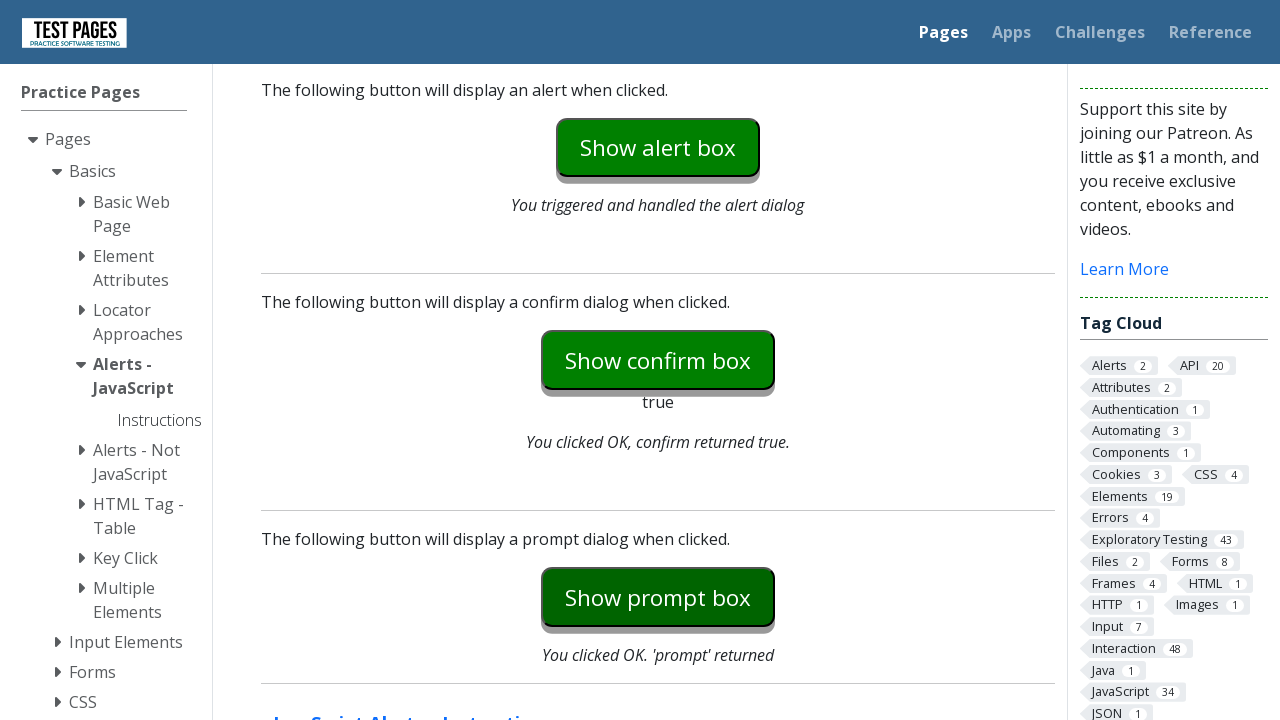

Waited 500ms for prompt dialog to be processed
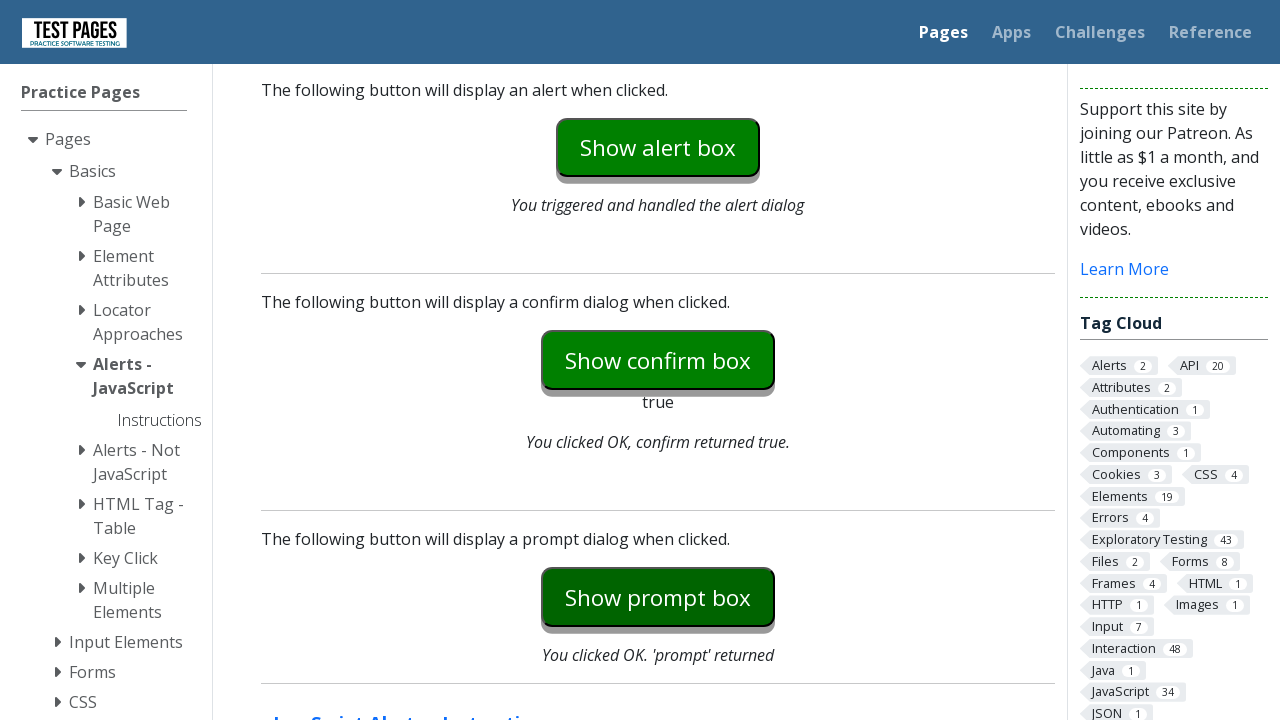

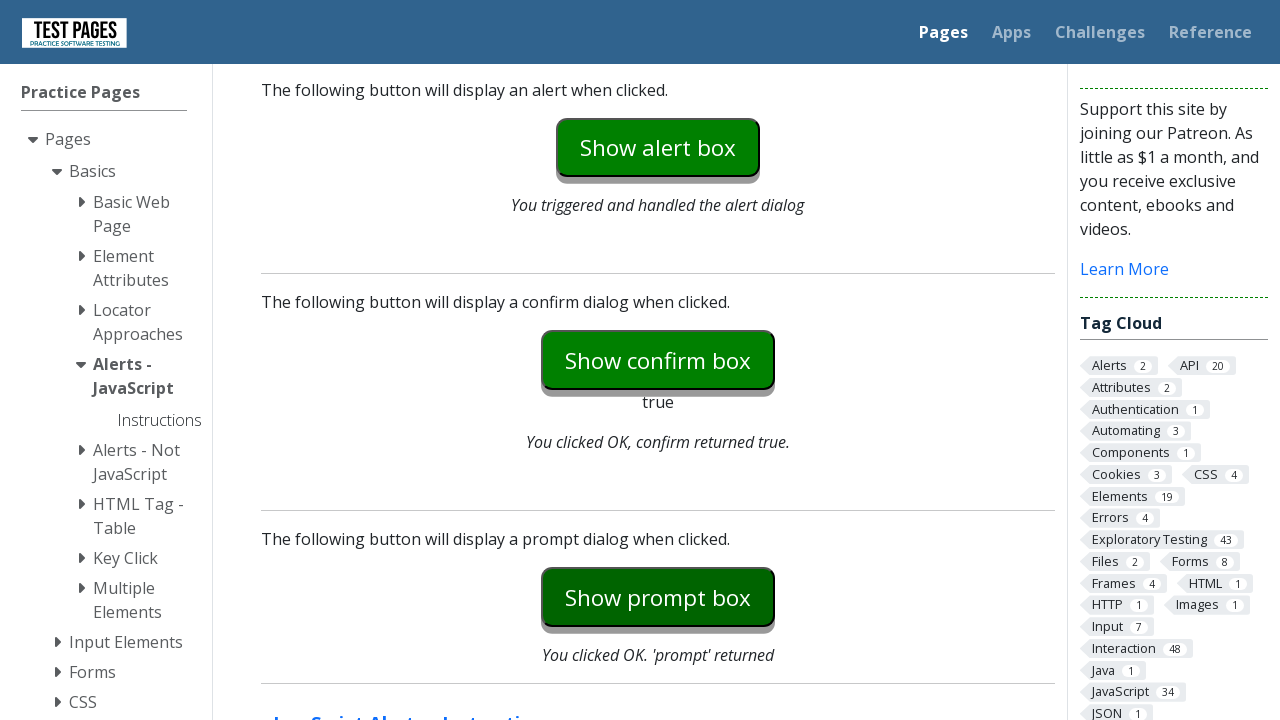